Tests adding two products to cart on DemoBlaze store by clicking on products, adding them to cart, and verifying they appear in the cart

Starting URL: https://www.demoblaze.com/

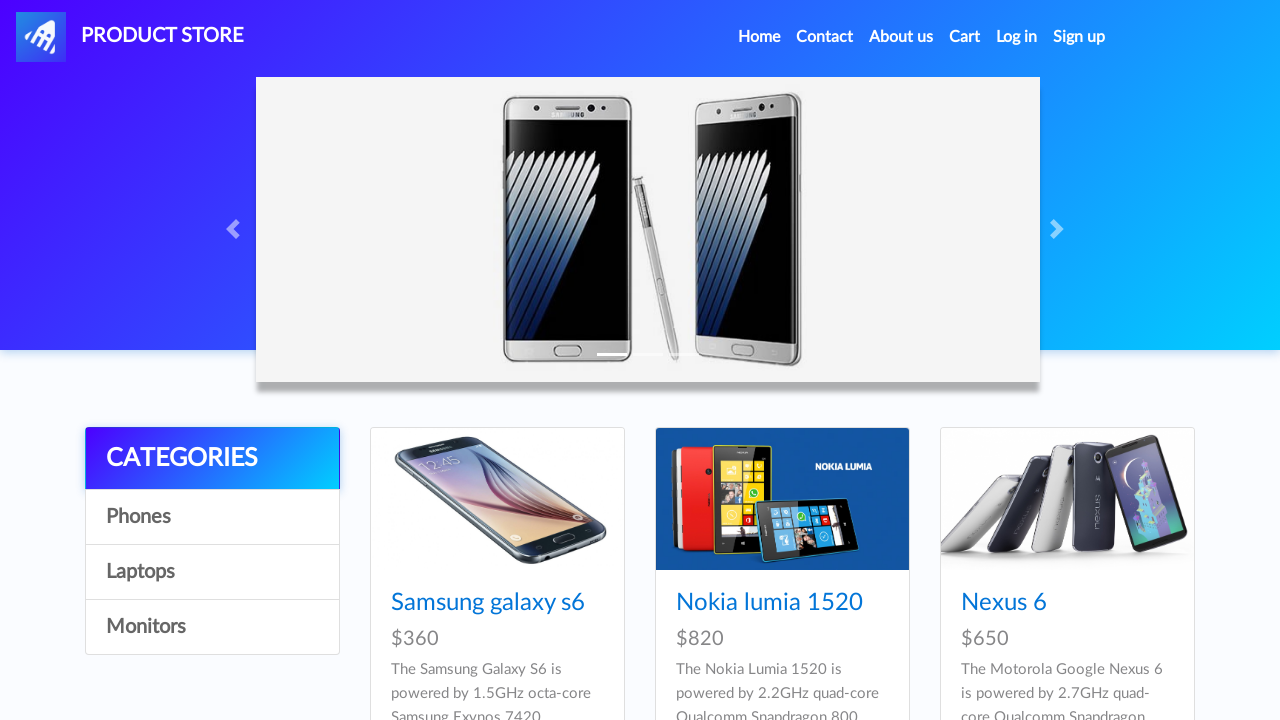

Clicked on first product (position 7) at (461, 361) on xpath=//*[@id='tbodyid']/div[7]/div/div/h4/a
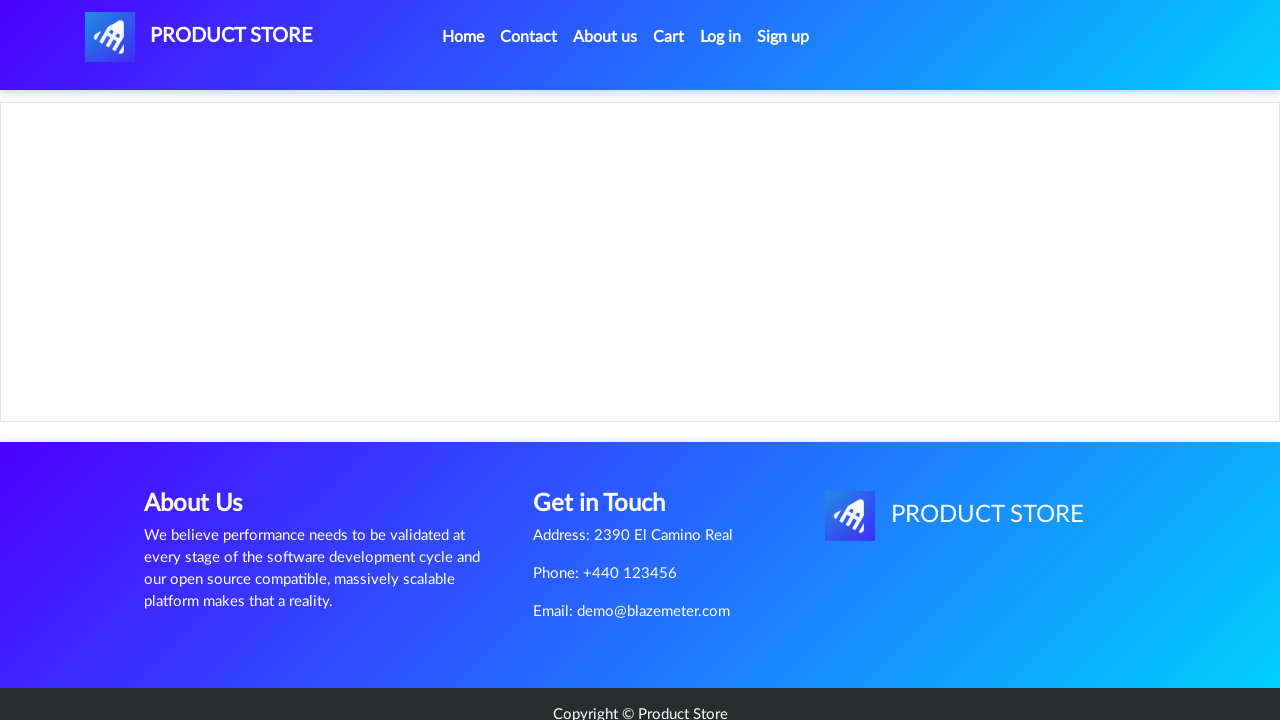

Clicked 'Add to cart' button for first product at (610, 440) on xpath=//*[@id='tbodyid']/div[2]/div/a
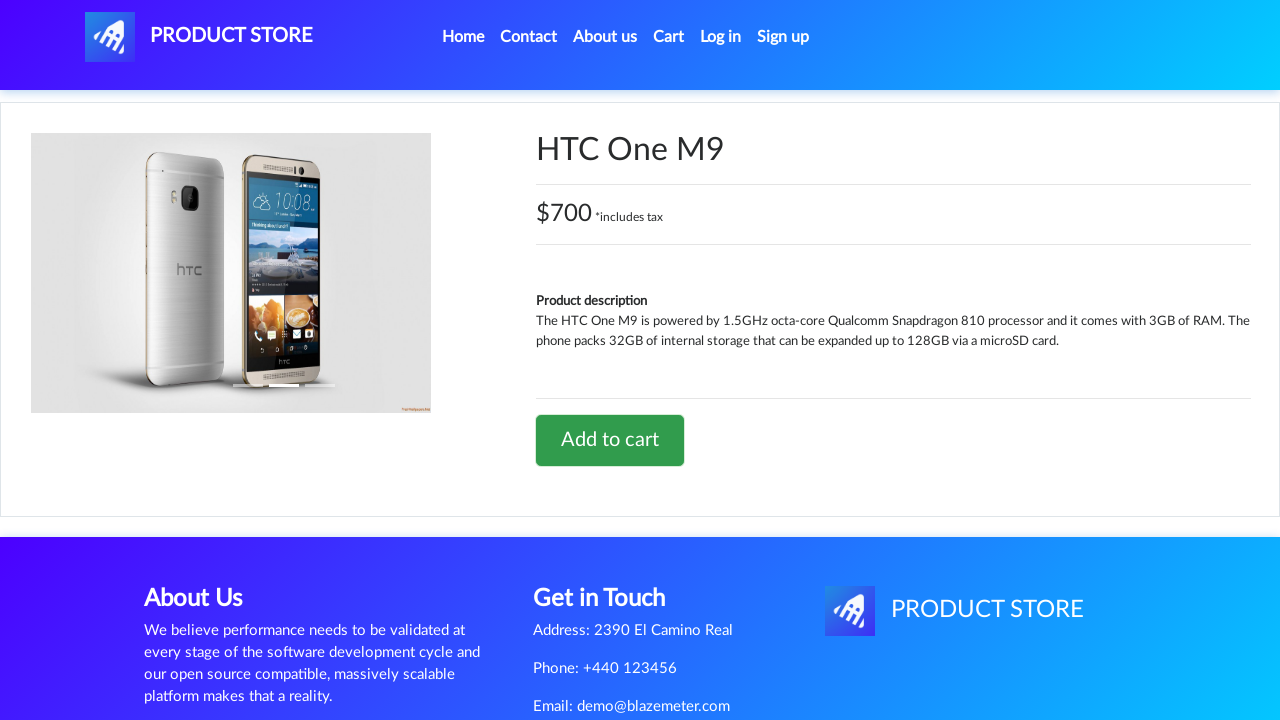

Set up dialog handler to accept alerts
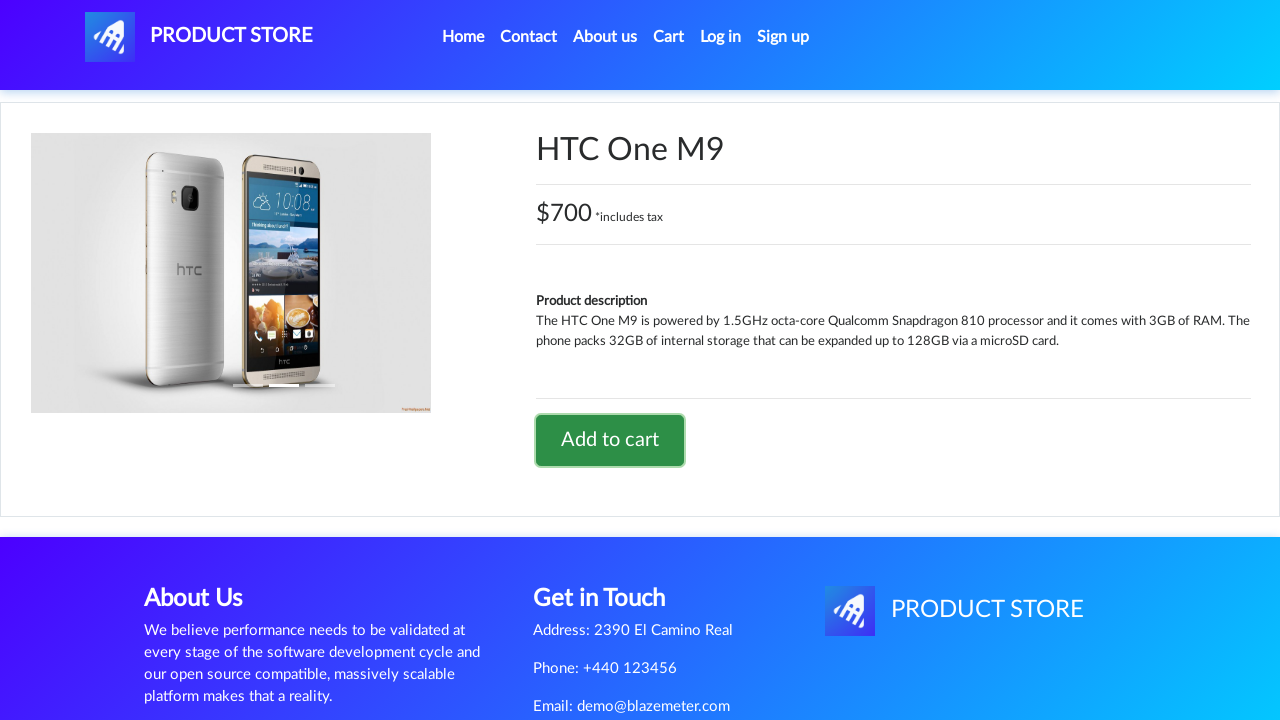

Waited 1 second after adding first product
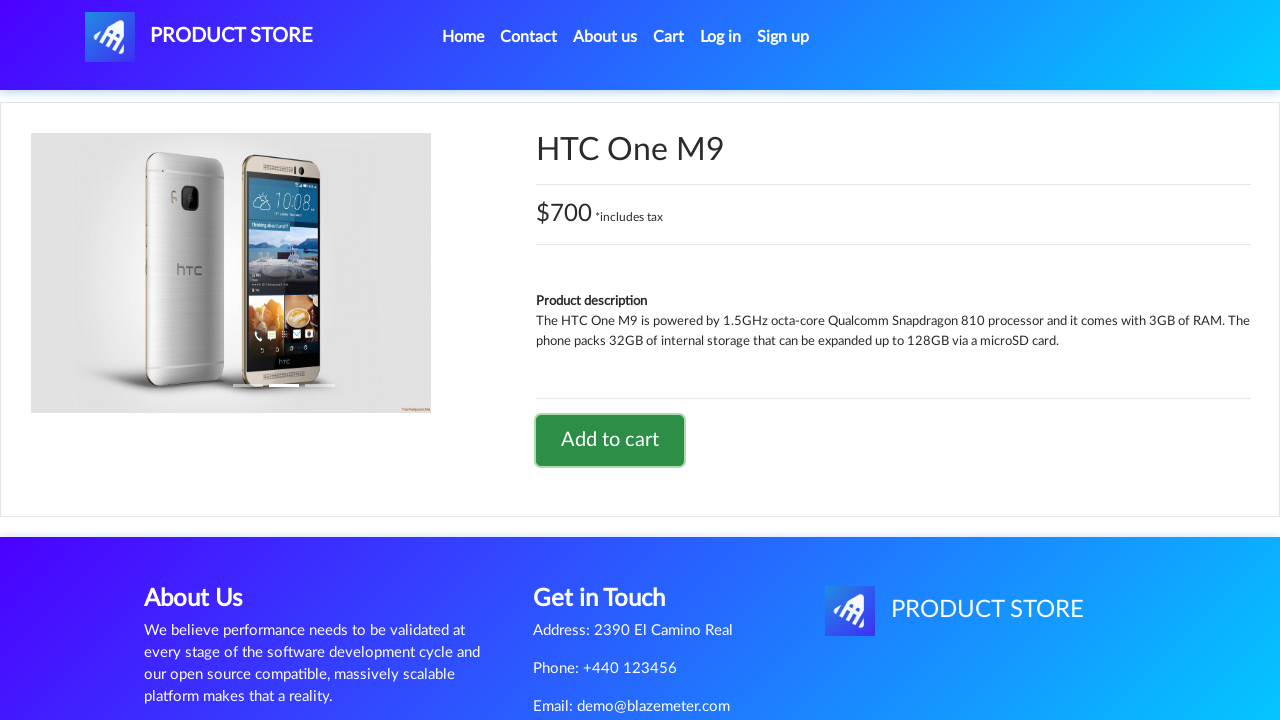

Navigated back to DemoBlaze home page
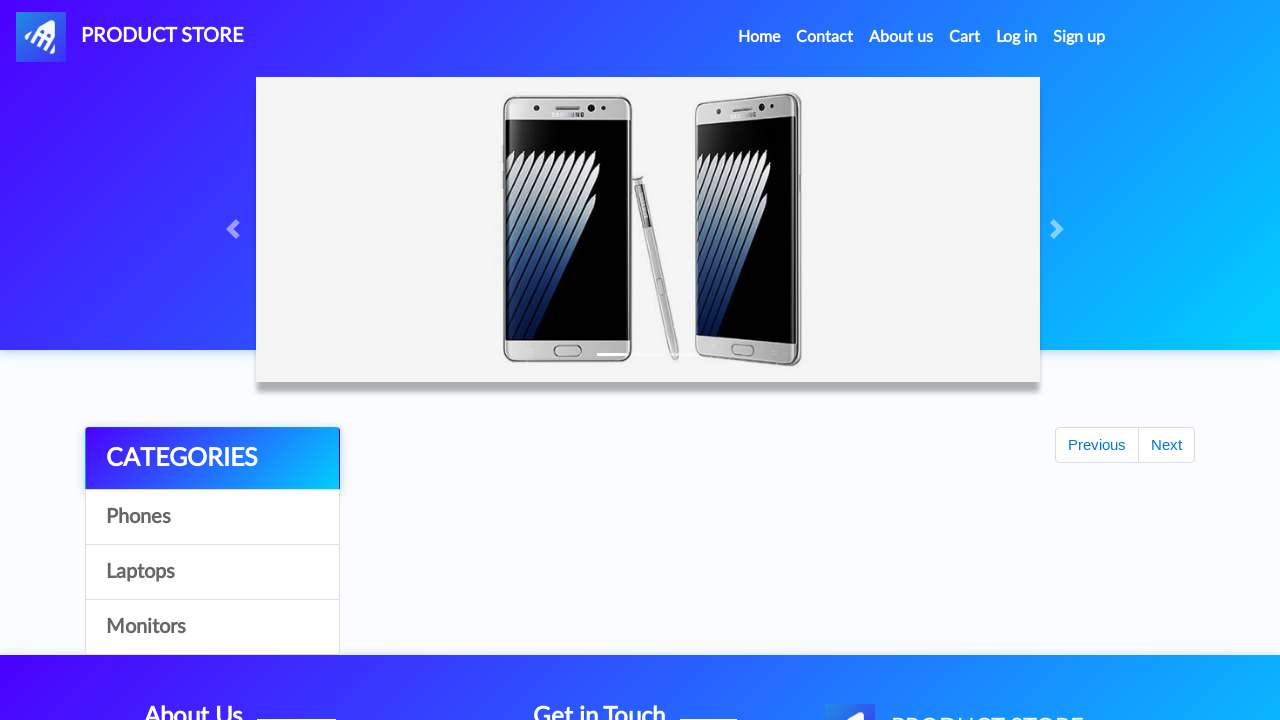

Clicked on second product (position 6) at (1037, 361) on xpath=//*[@id='tbodyid']/div[6]/div/div/h4/a
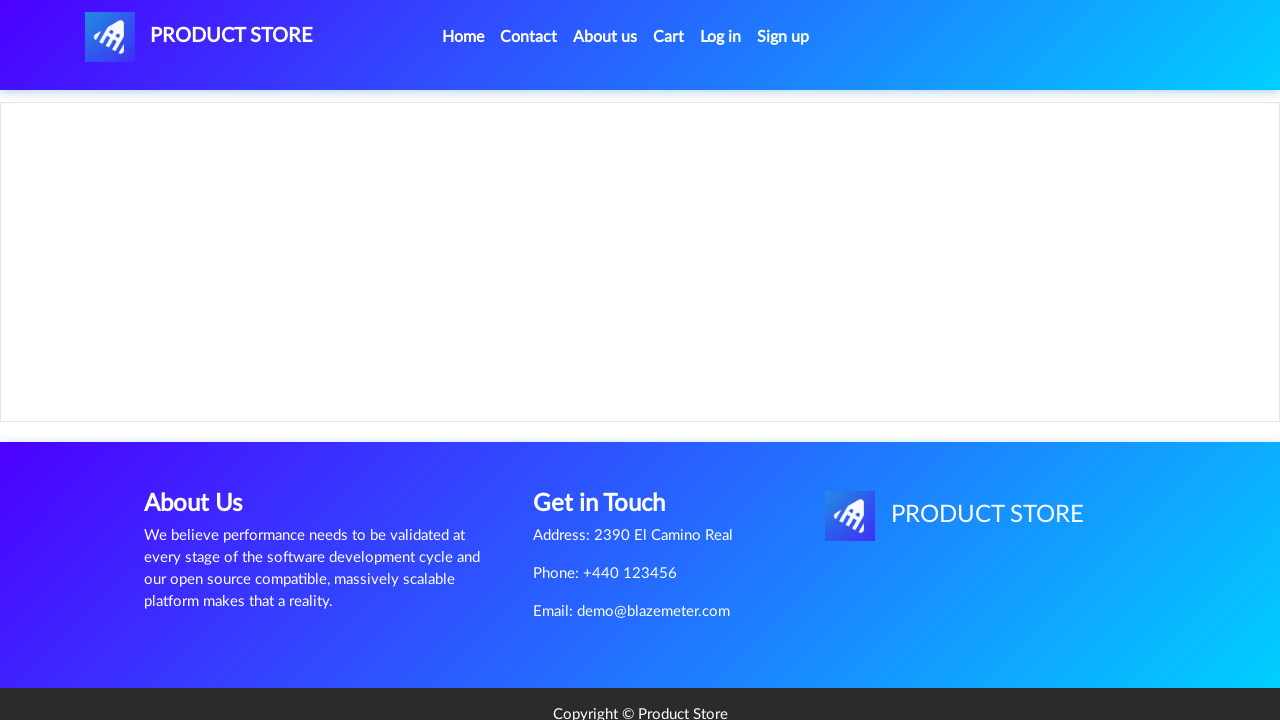

Clicked 'Add to cart' button for second product at (610, 440) on xpath=//*[@id='tbodyid']/div[2]/div/a
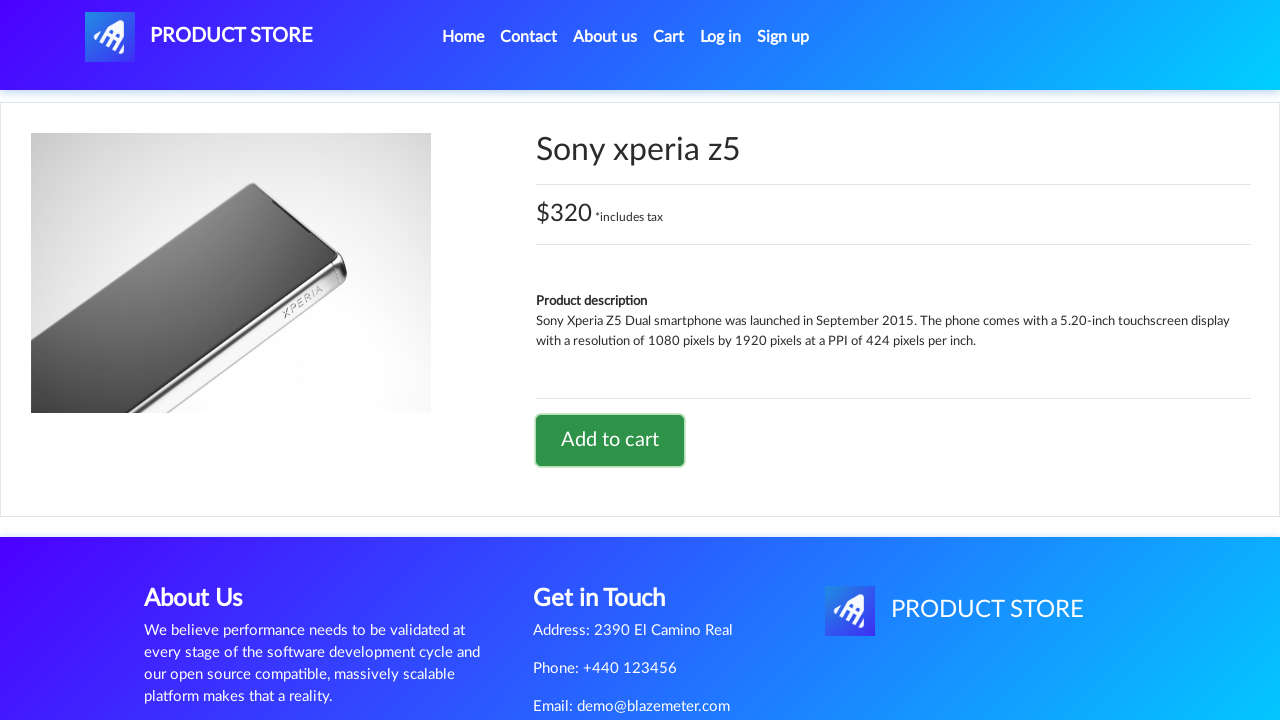

Waited 1 second after adding second product
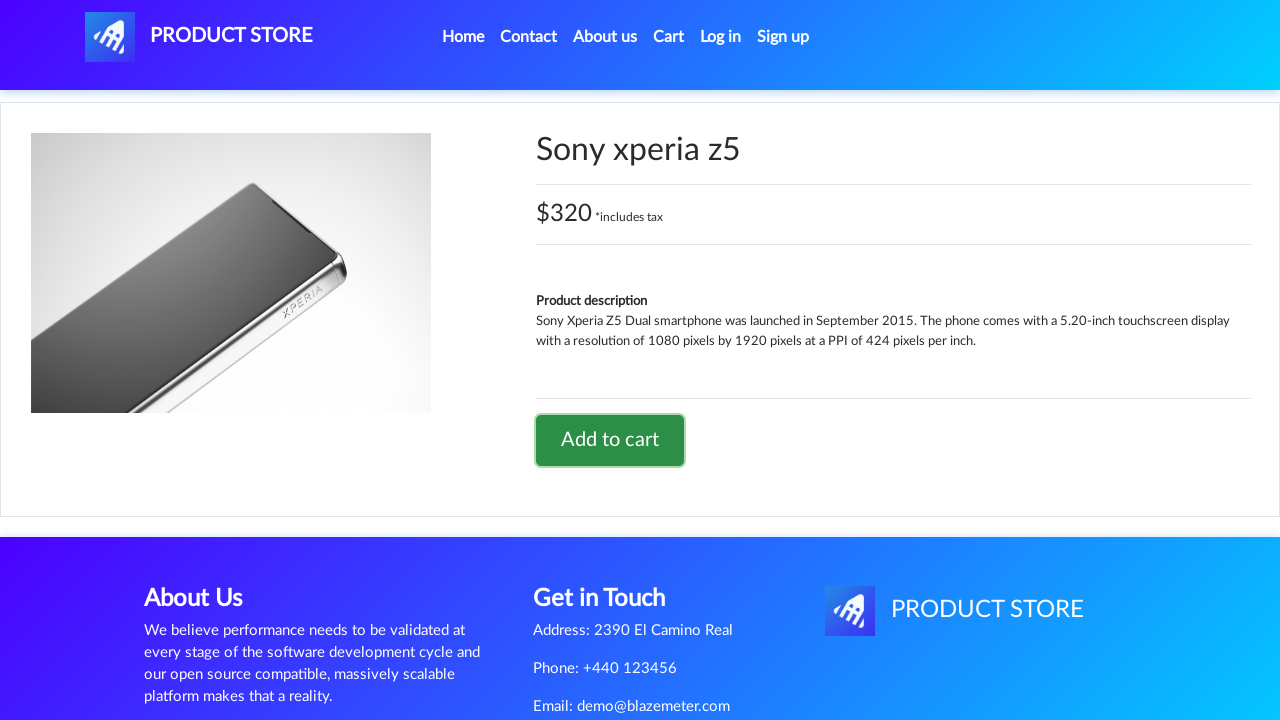

Clicked on Cart link to view cart contents at (669, 37) on xpath=//*[@id='cartur']
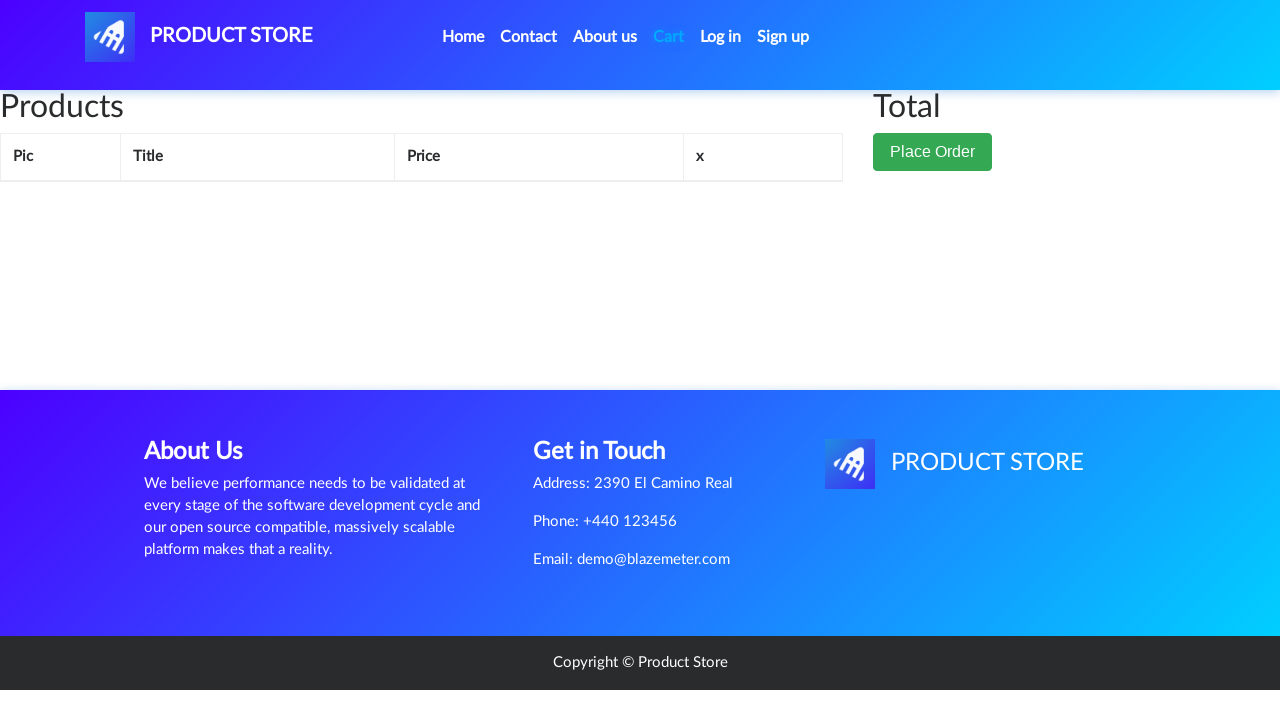

Verified first product is present in cart
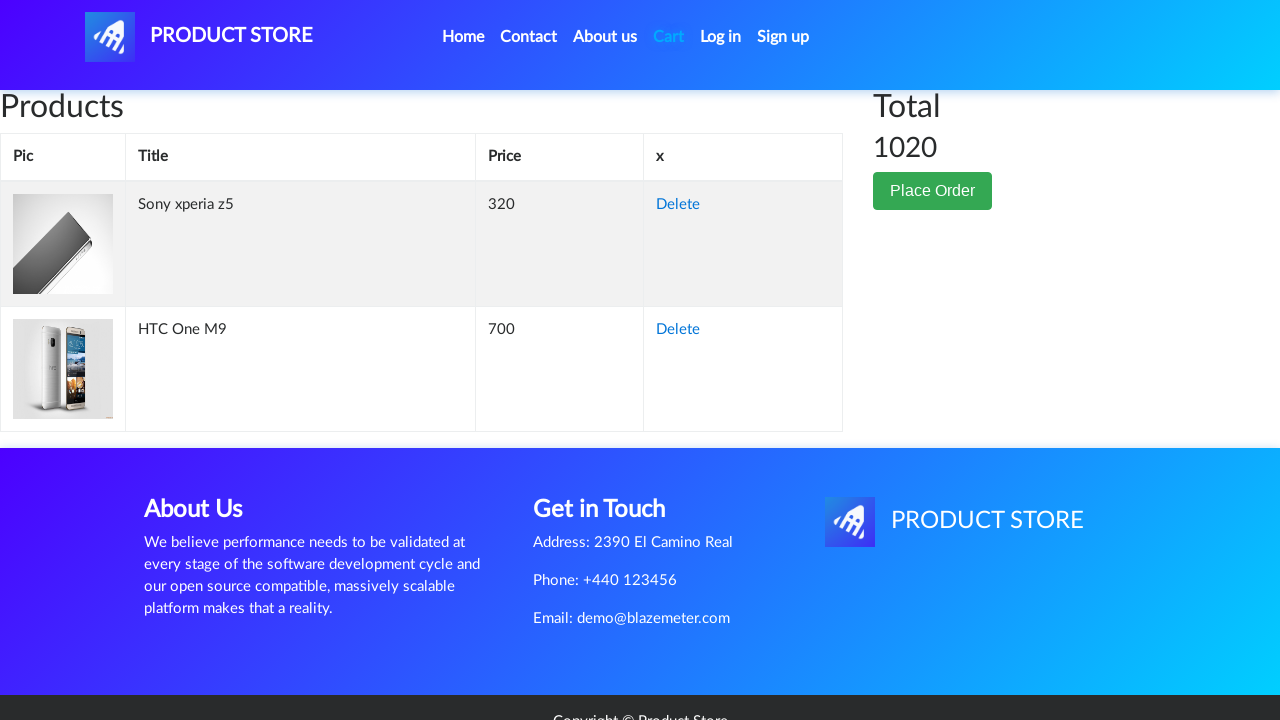

Verified second product is present in cart
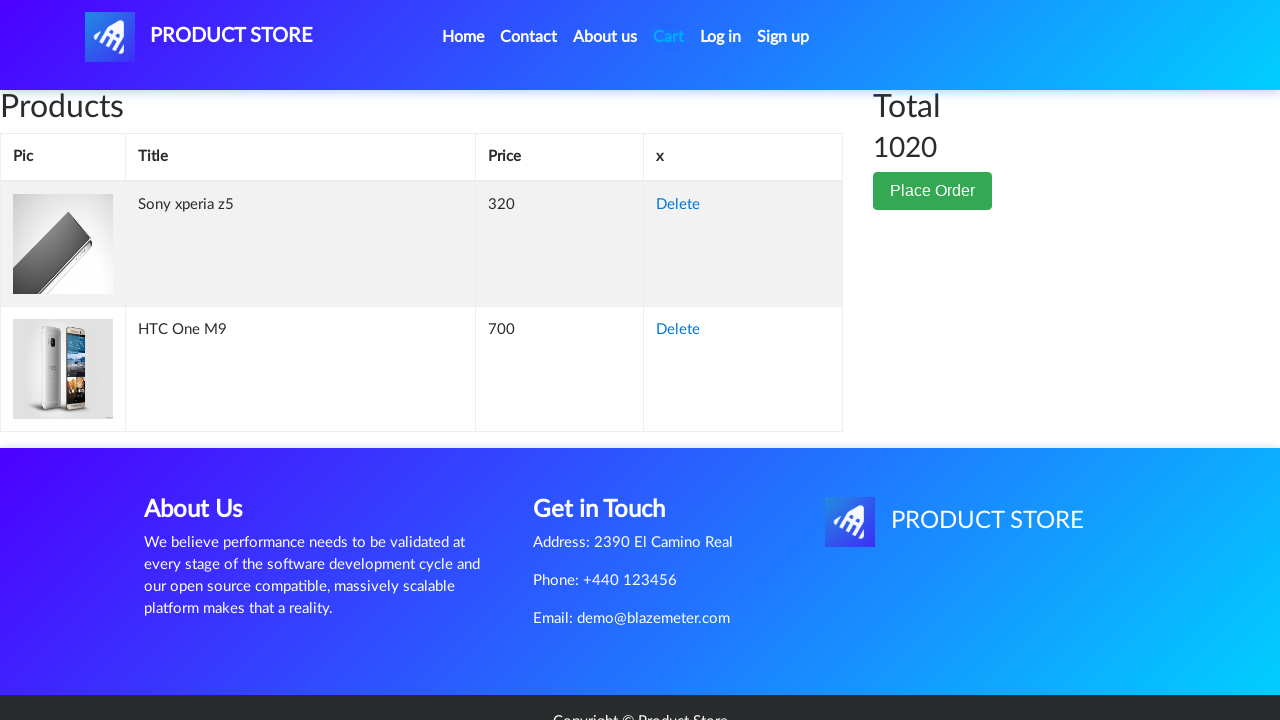

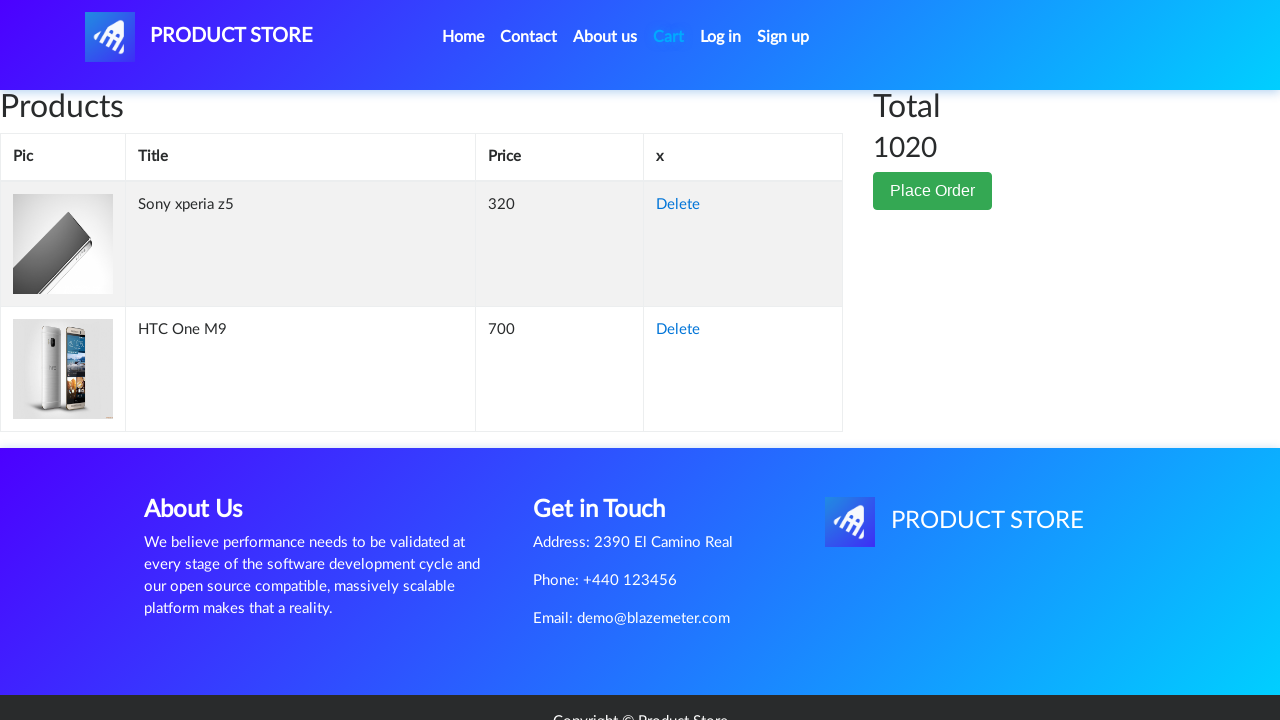